Tests Python.org search functionality by entering "pycon" in the search box and verifying results are displayed

Starting URL: http://www.python.org

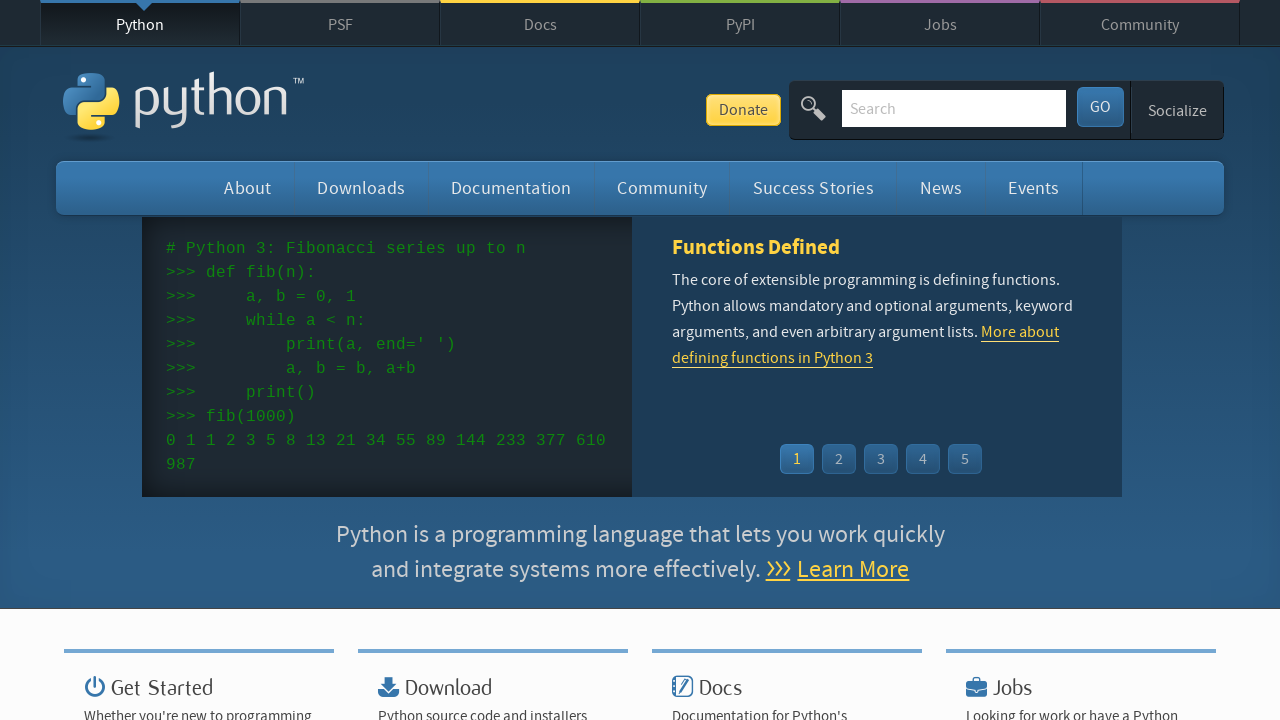

Cleared the search input field on input[name='q']
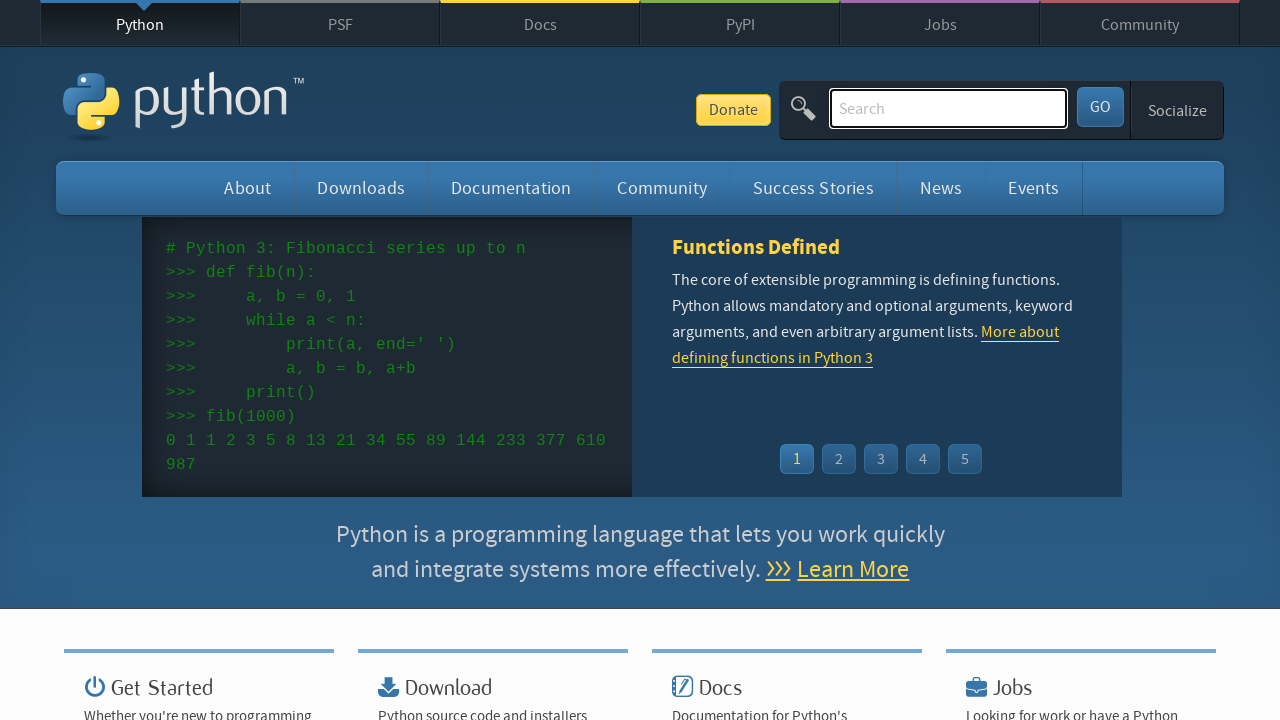

Typed 'pycon' into the search field with 500ms delay between characters on input[name='q']
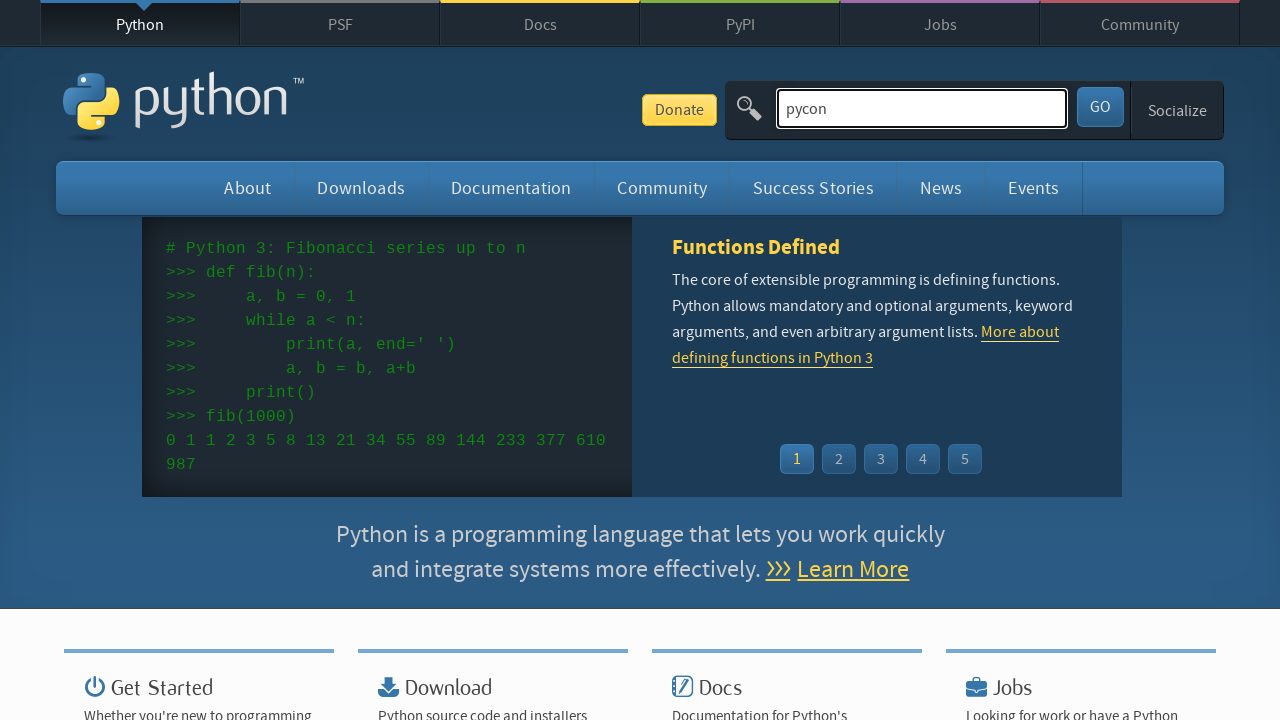

Pressed Enter to submit the search on input[name='q']
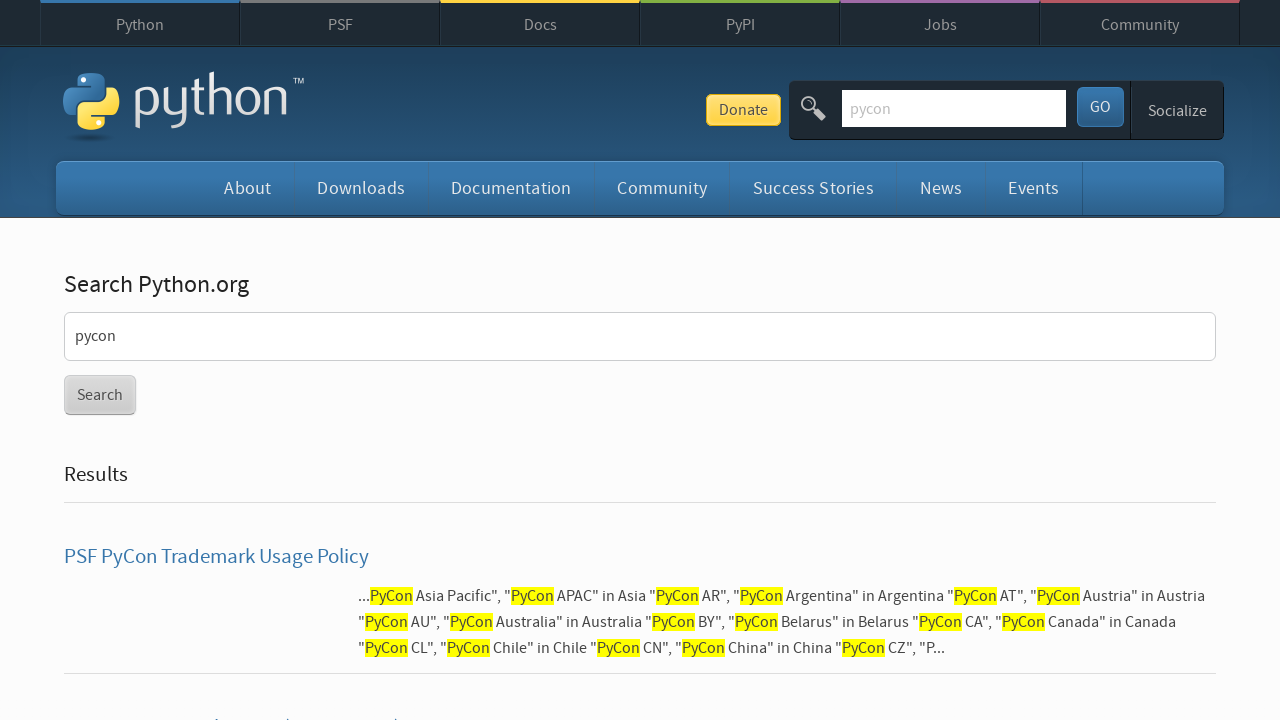

Waited for page to reach networkidle state - search results loaded
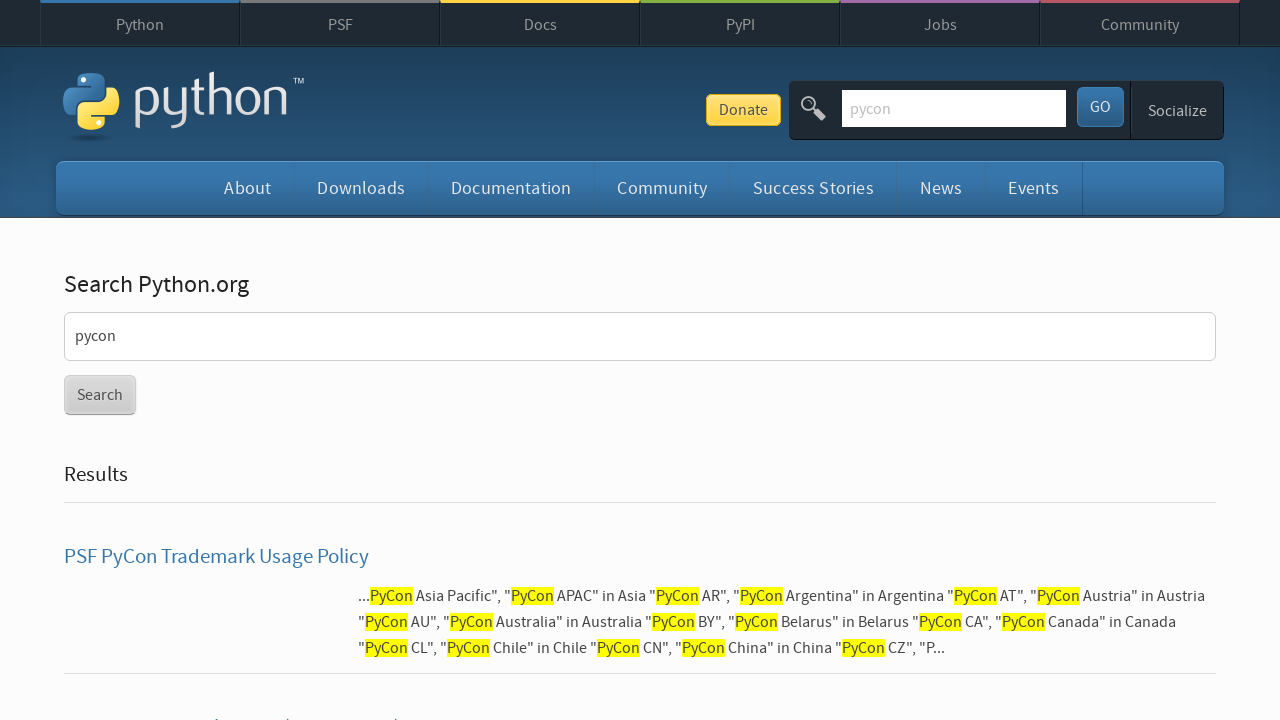

Verified that search results are displayed (no 'No results found' message)
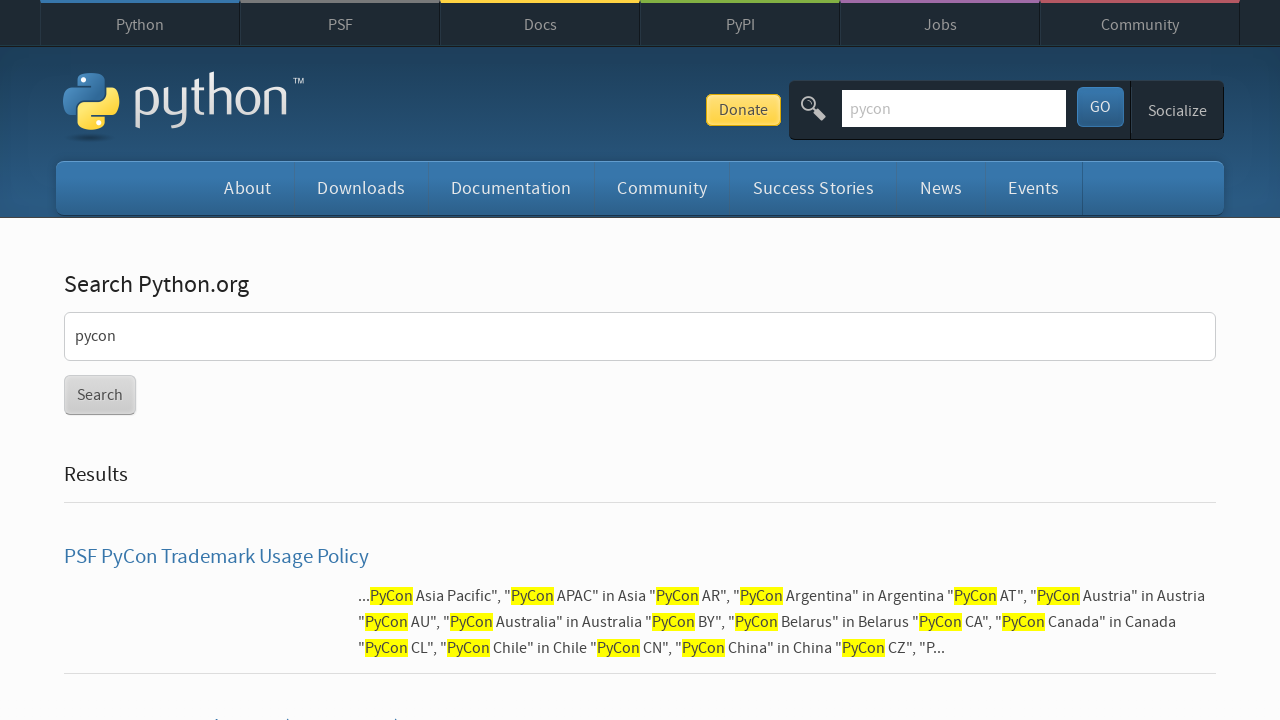

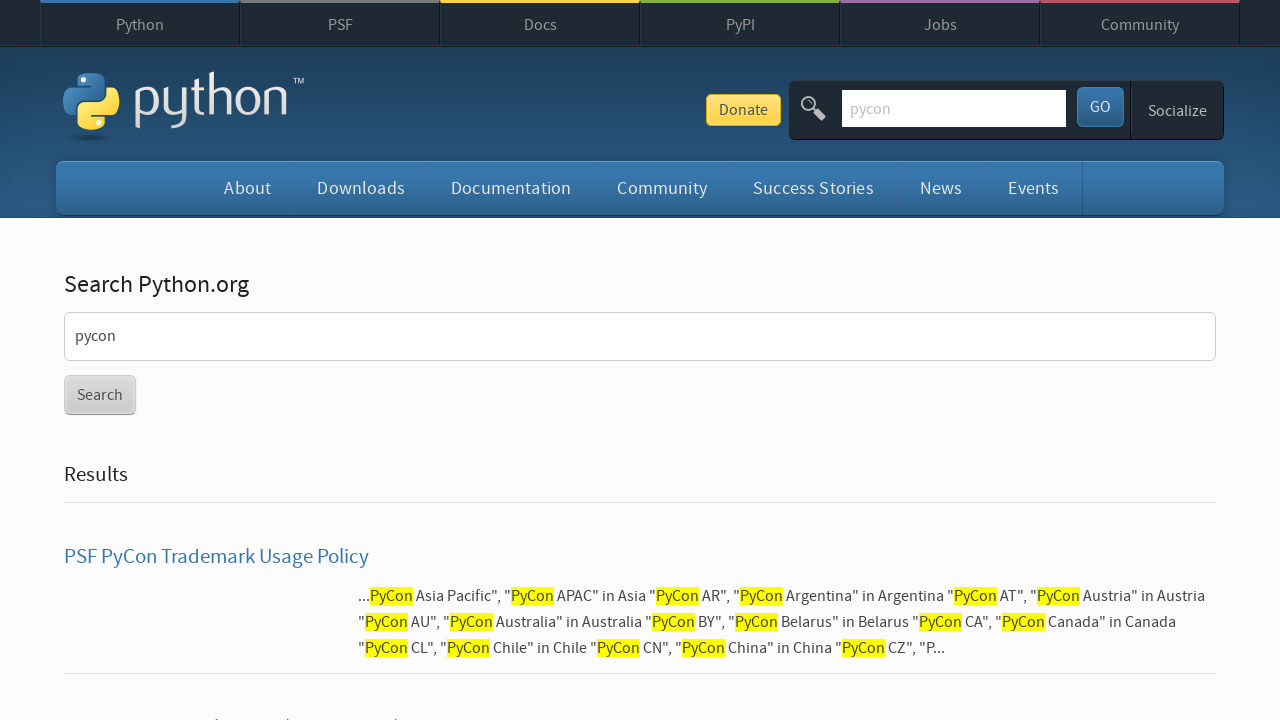